Navigates to the AgileKey website and retrieves the page title to verify the page loaded correctly

Starting URL: https://agilekey.co.in/

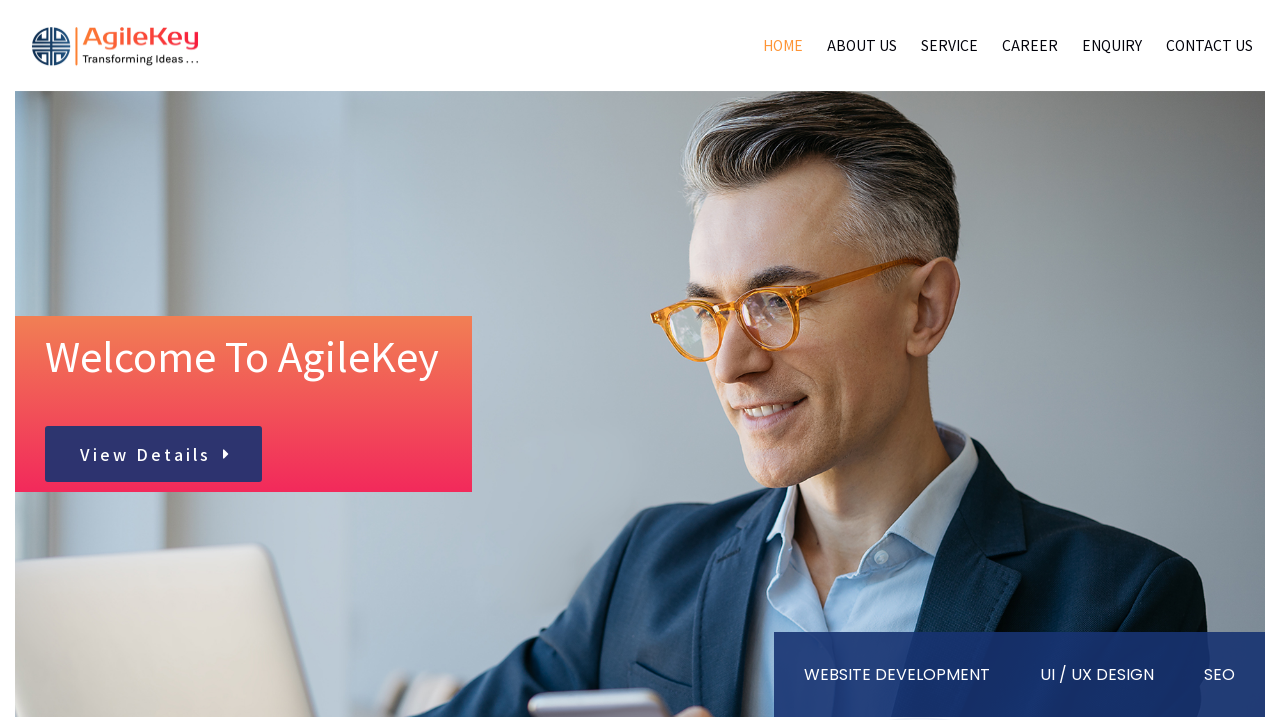

Navigated to AgileKey website at https://agilekey.co.in/
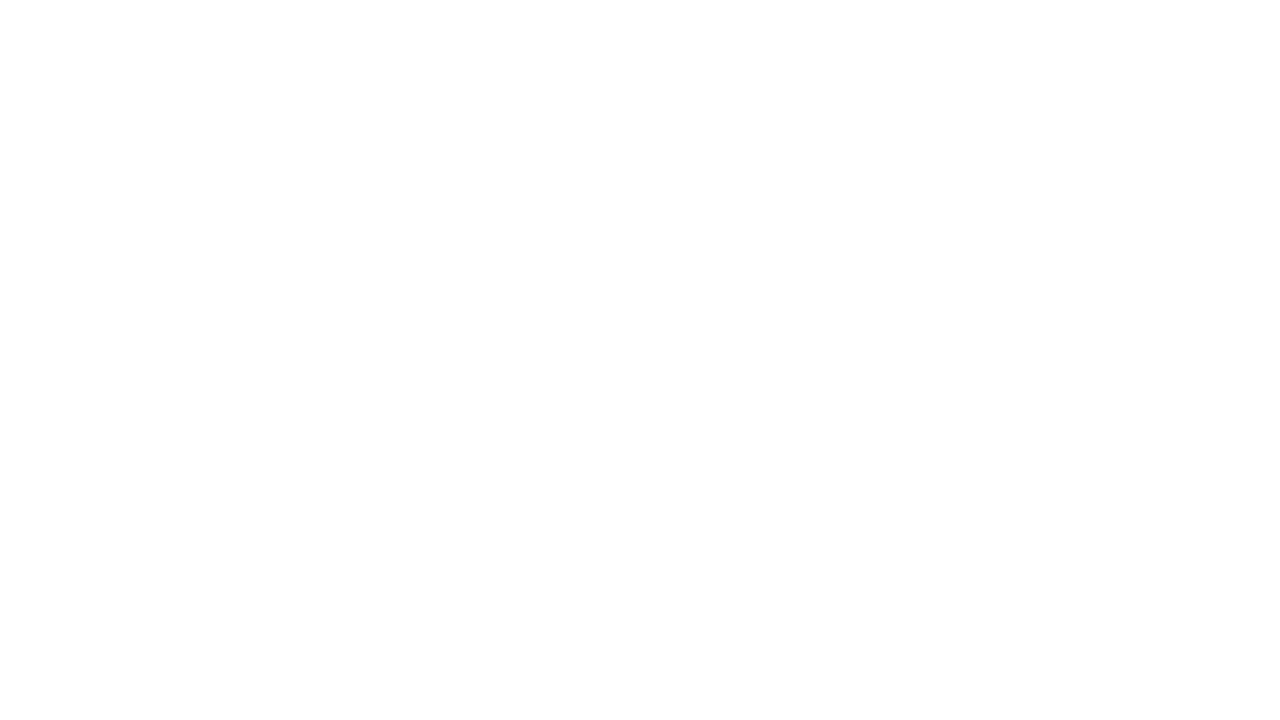

Retrieved page title: 
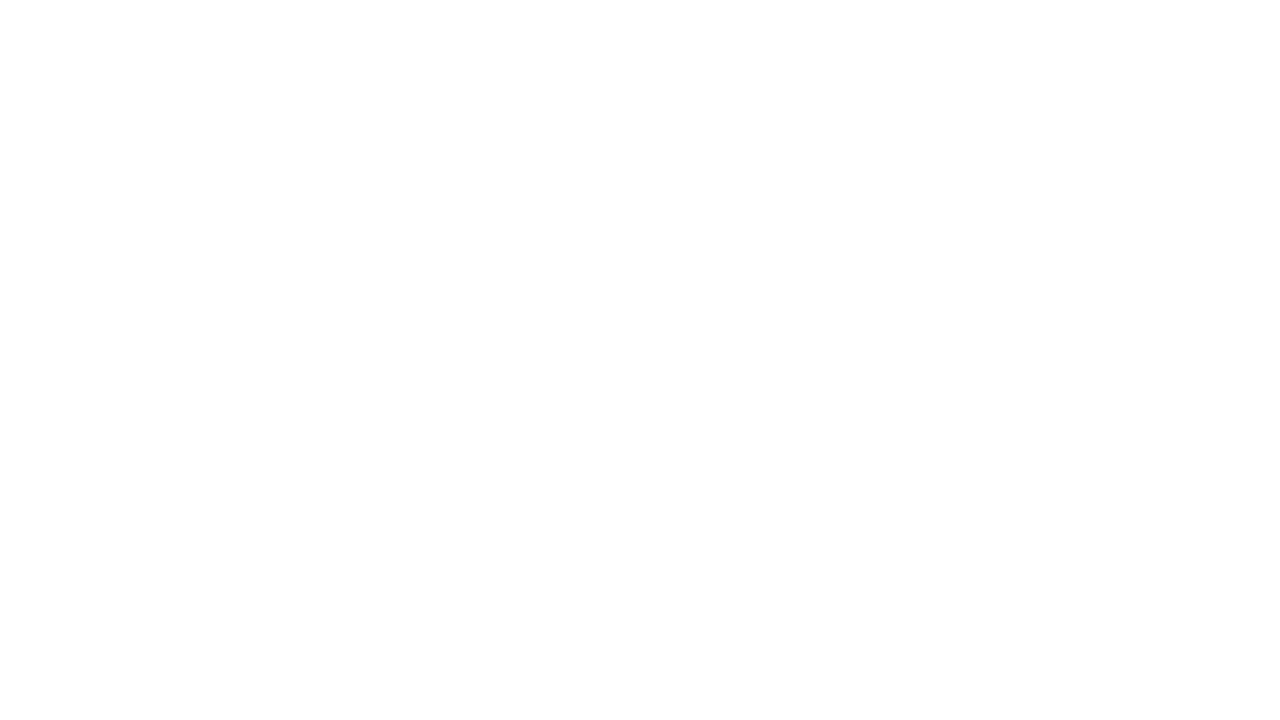

Printed page title to console: 
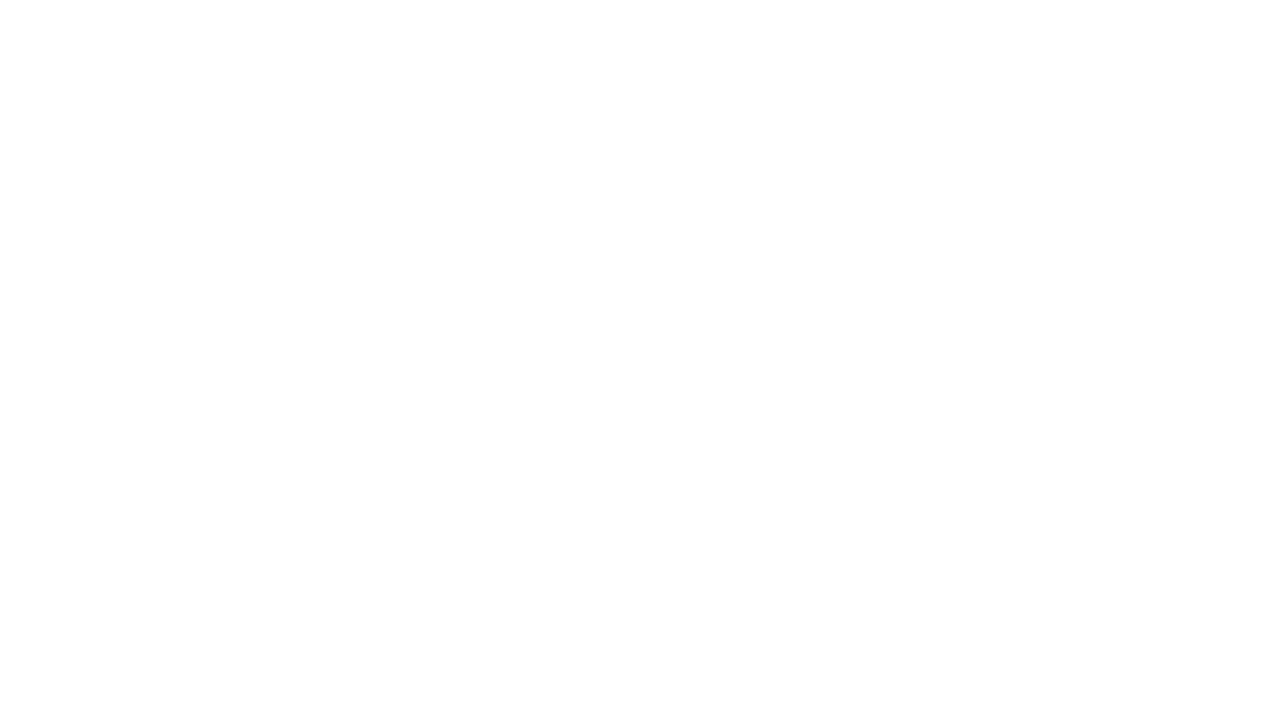

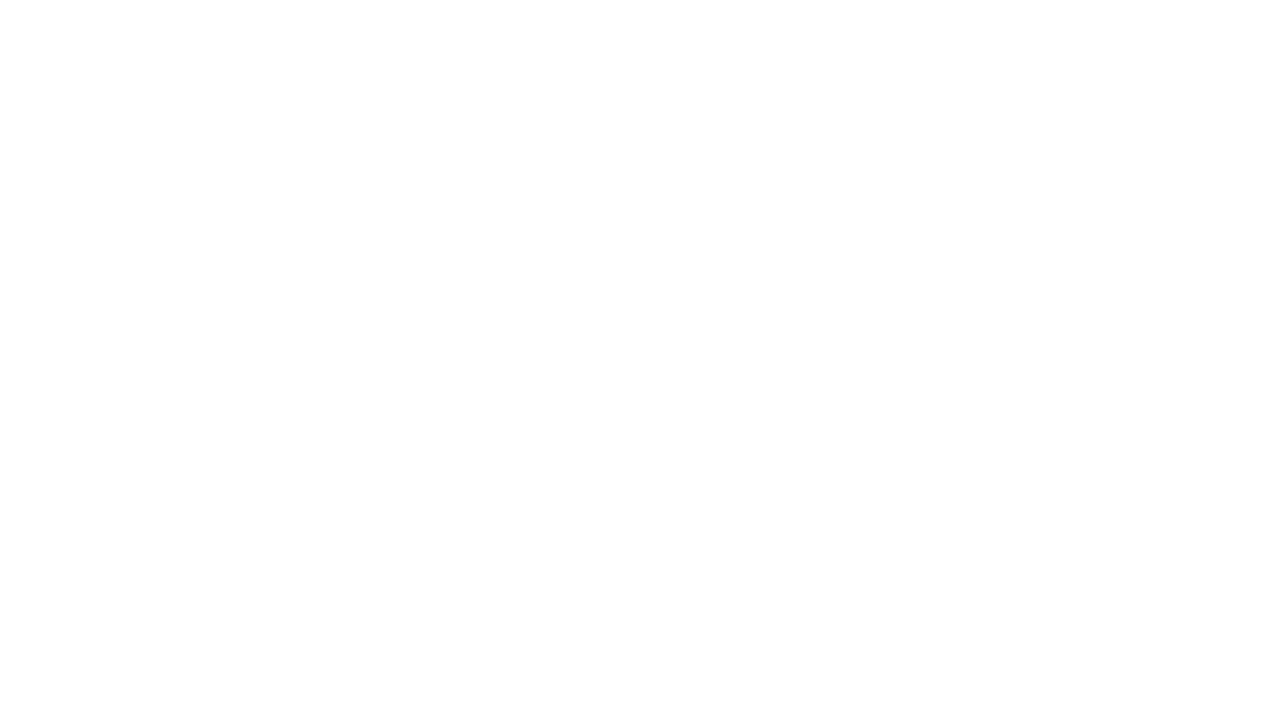